Tests editing a todo item by double-clicking, modifying the text, and pressing Enter

Starting URL: https://demo.playwright.dev/todomvc

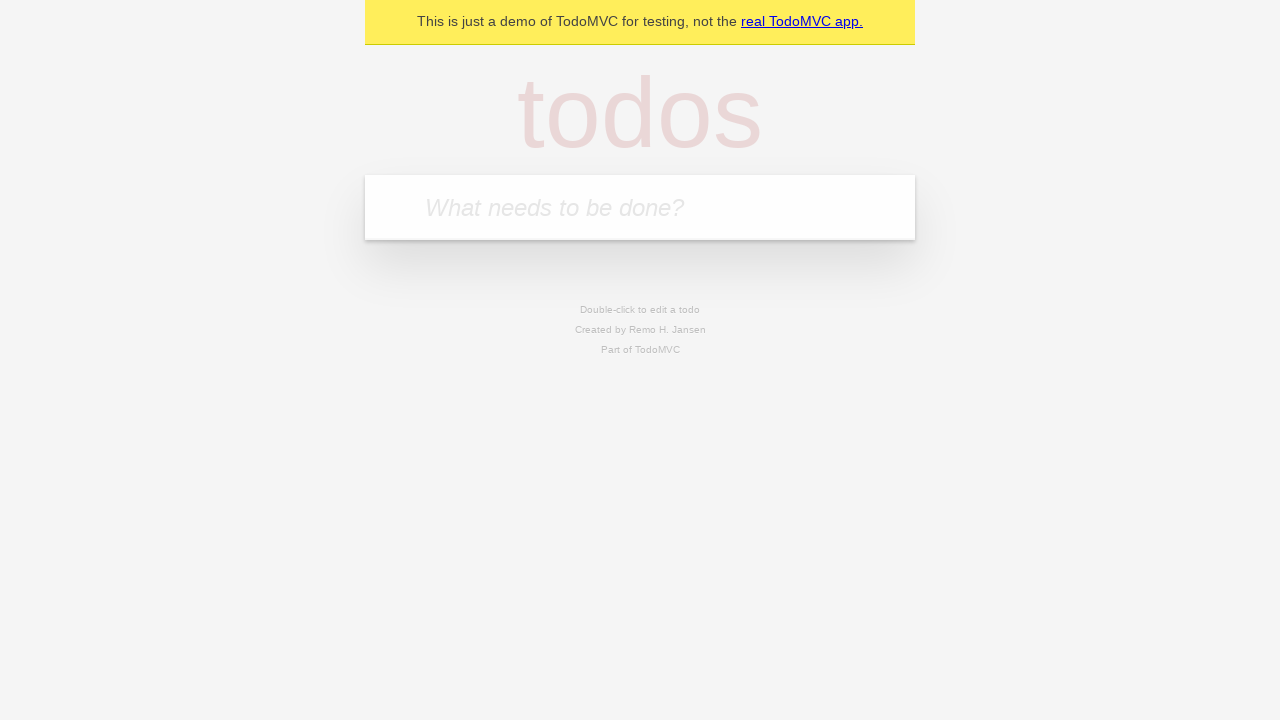

Filled new todo field with 'buy some cheese' on internal:attr=[placeholder="What needs to be done?"i]
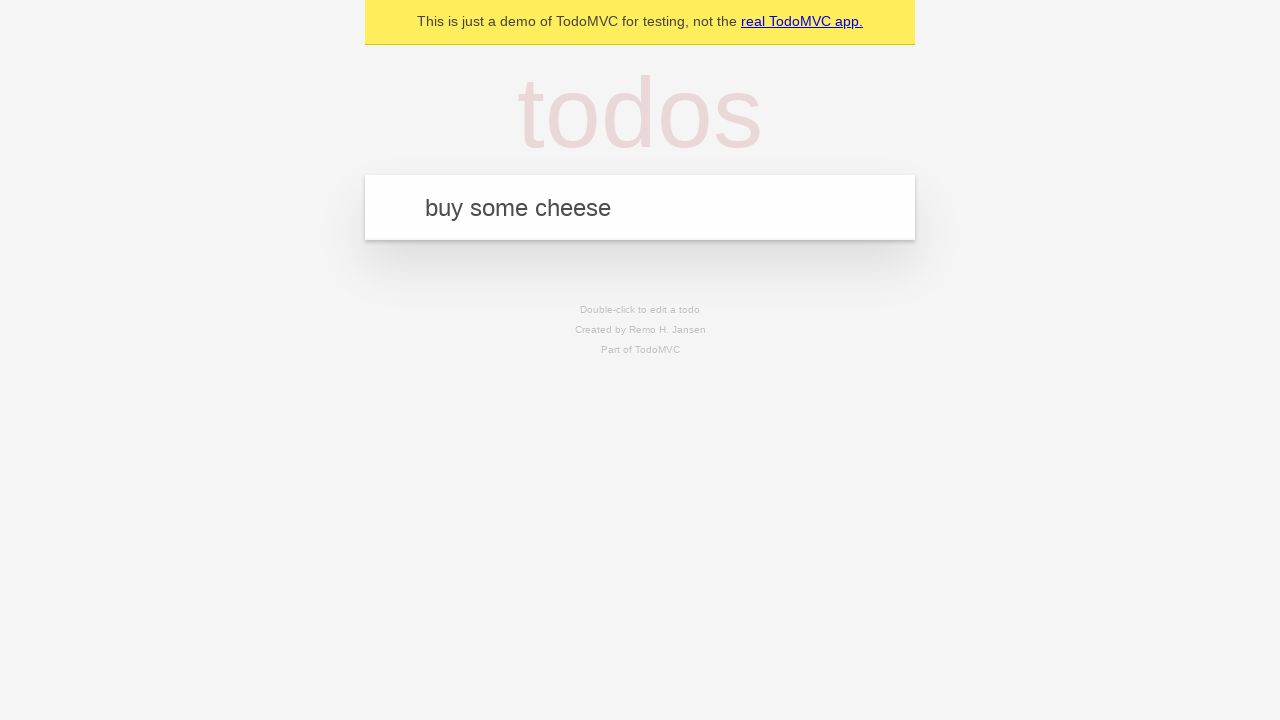

Pressed Enter to create todo 'buy some cheese' on internal:attr=[placeholder="What needs to be done?"i]
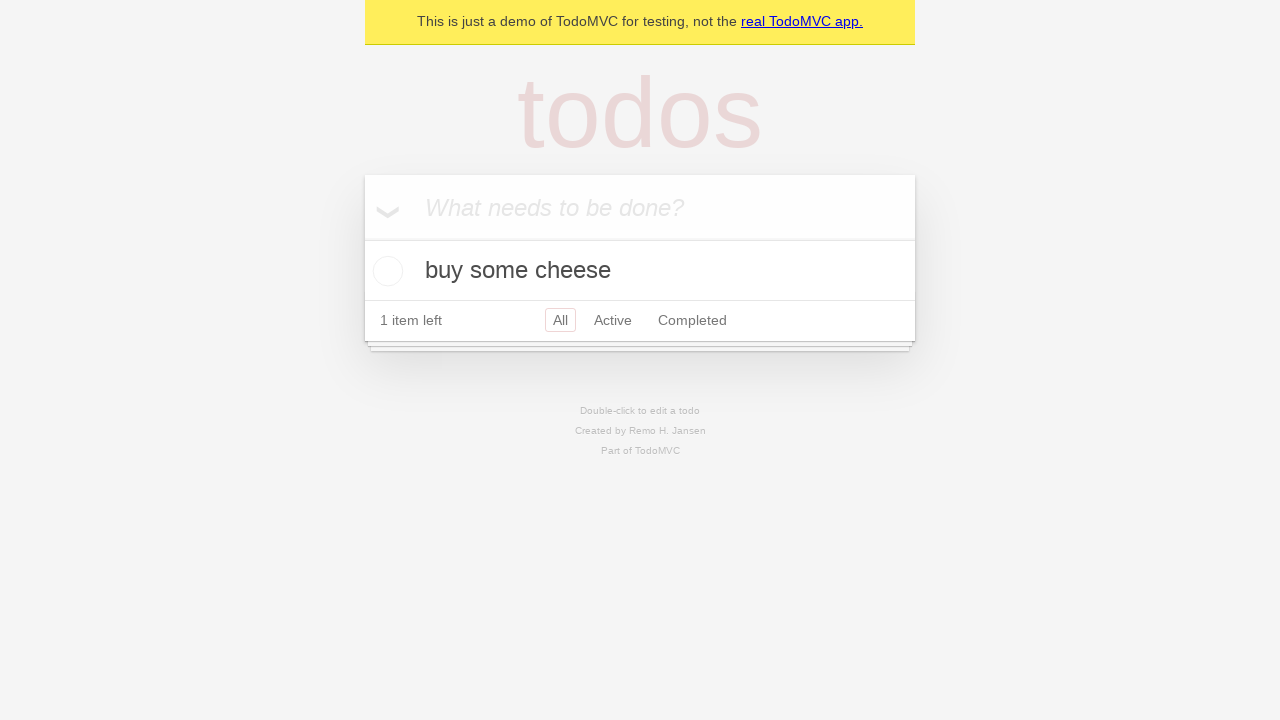

Filled new todo field with 'feed the cat' on internal:attr=[placeholder="What needs to be done?"i]
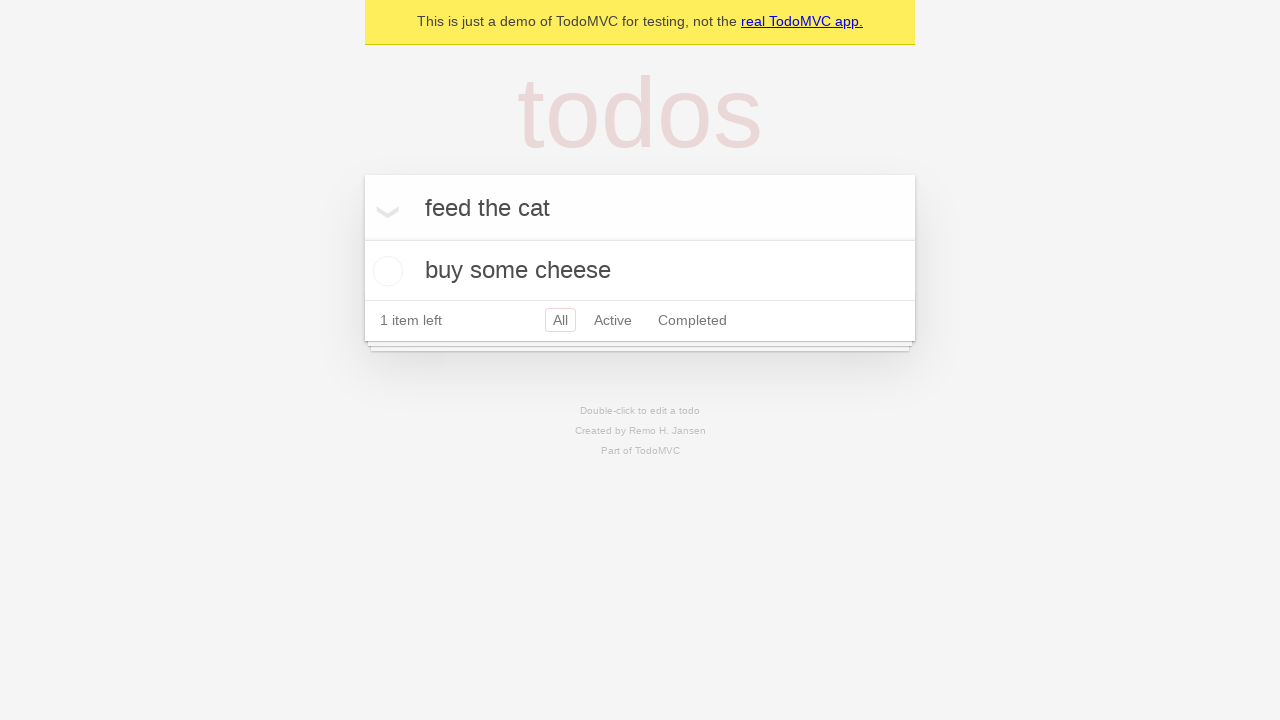

Pressed Enter to create todo 'feed the cat' on internal:attr=[placeholder="What needs to be done?"i]
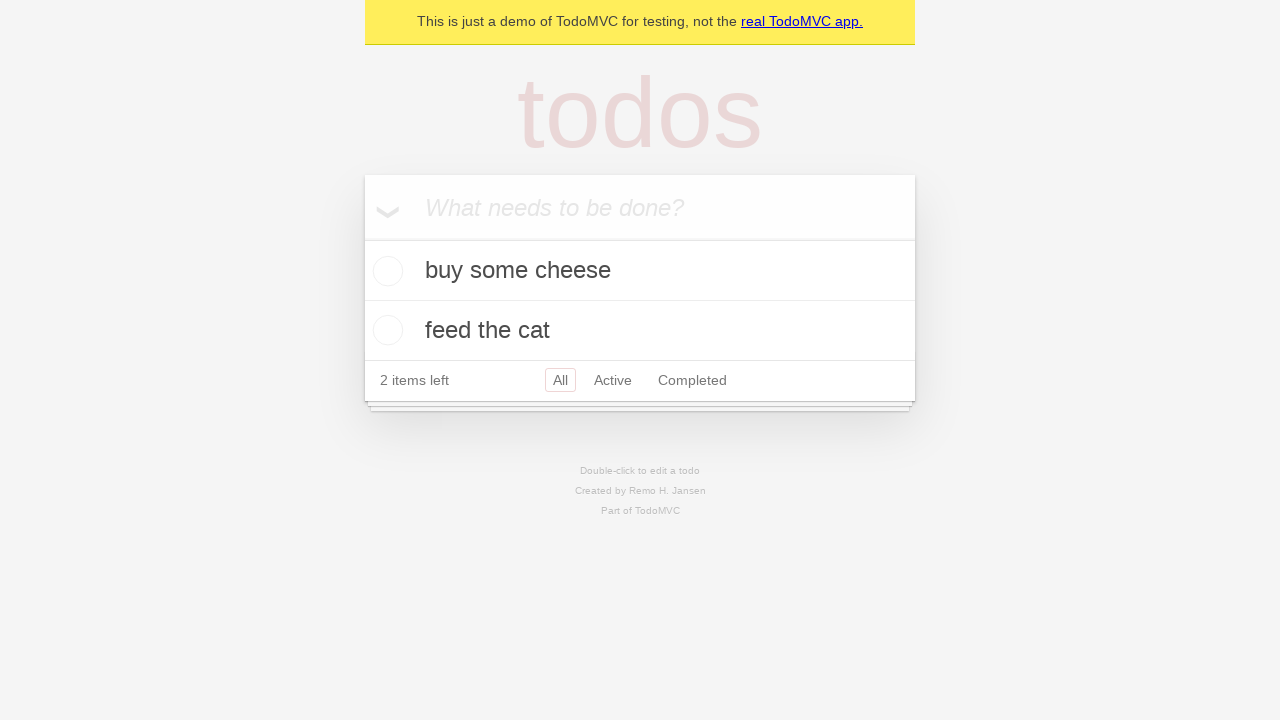

Filled new todo field with 'book a doctors appointment' on internal:attr=[placeholder="What needs to be done?"i]
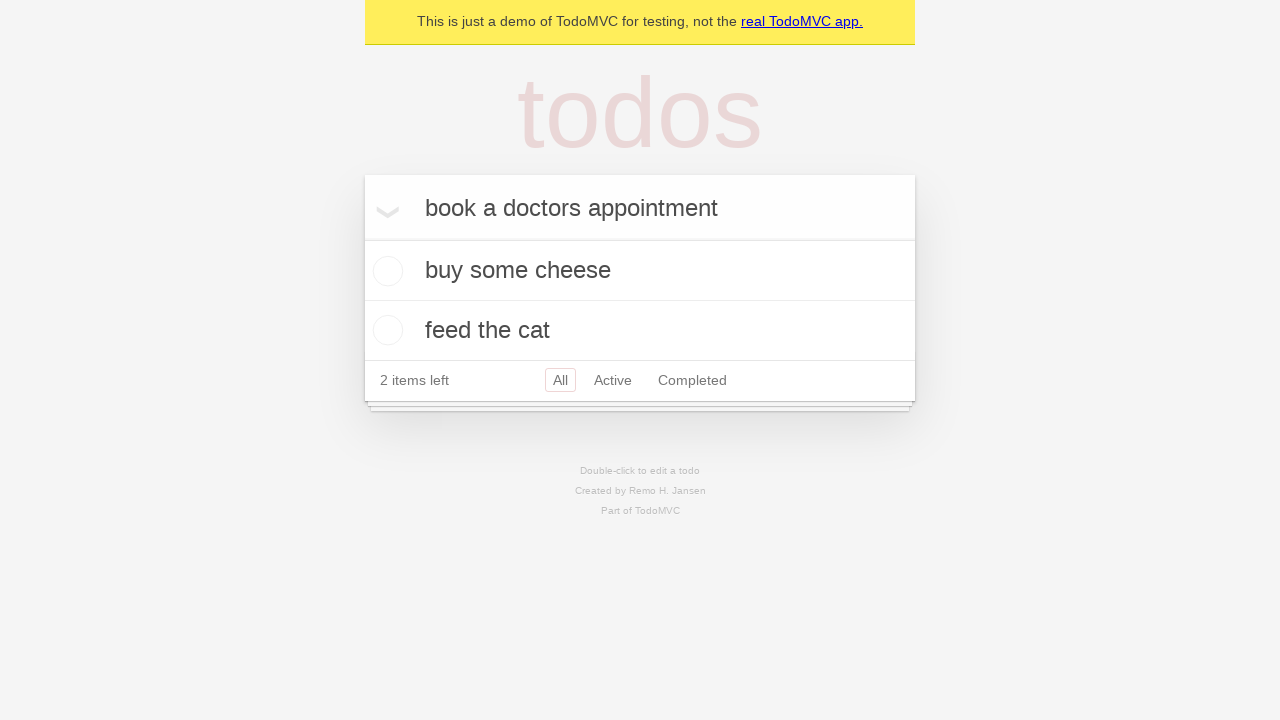

Pressed Enter to create todo 'book a doctors appointment' on internal:attr=[placeholder="What needs to be done?"i]
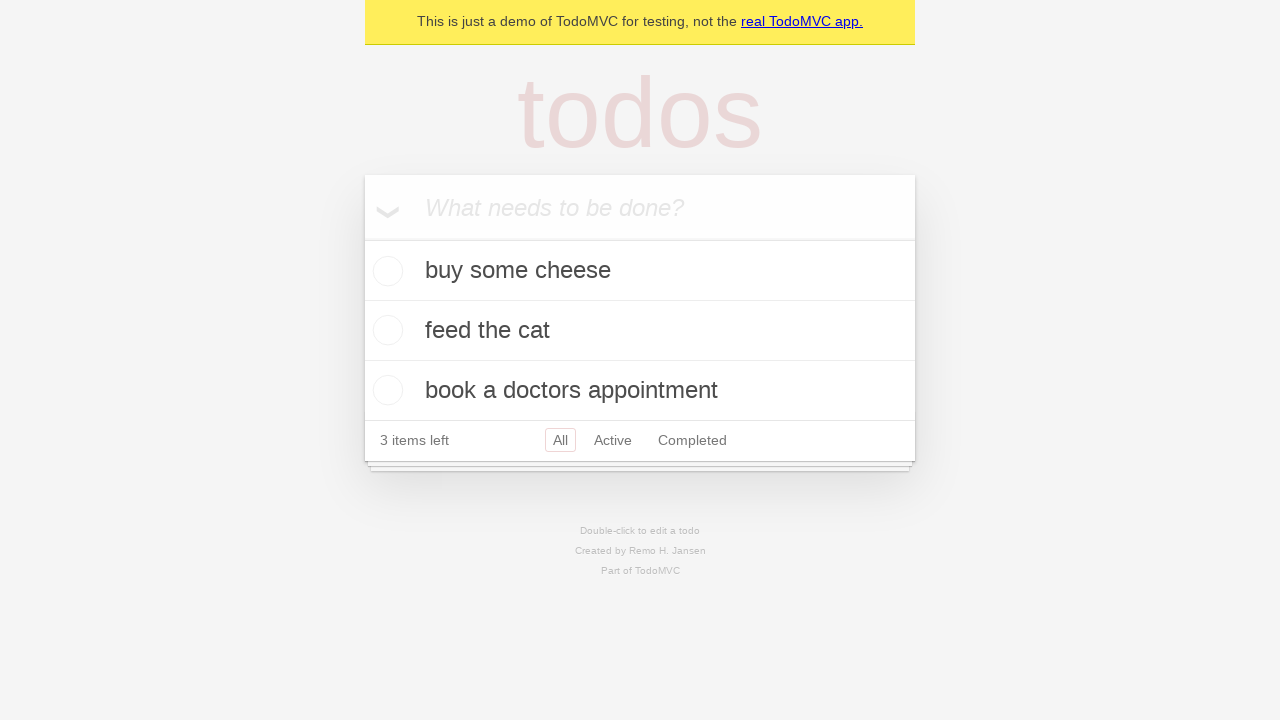

Double-clicked second todo item to enter edit mode at (640, 331) on internal:testid=[data-testid="todo-item"s] >> nth=1
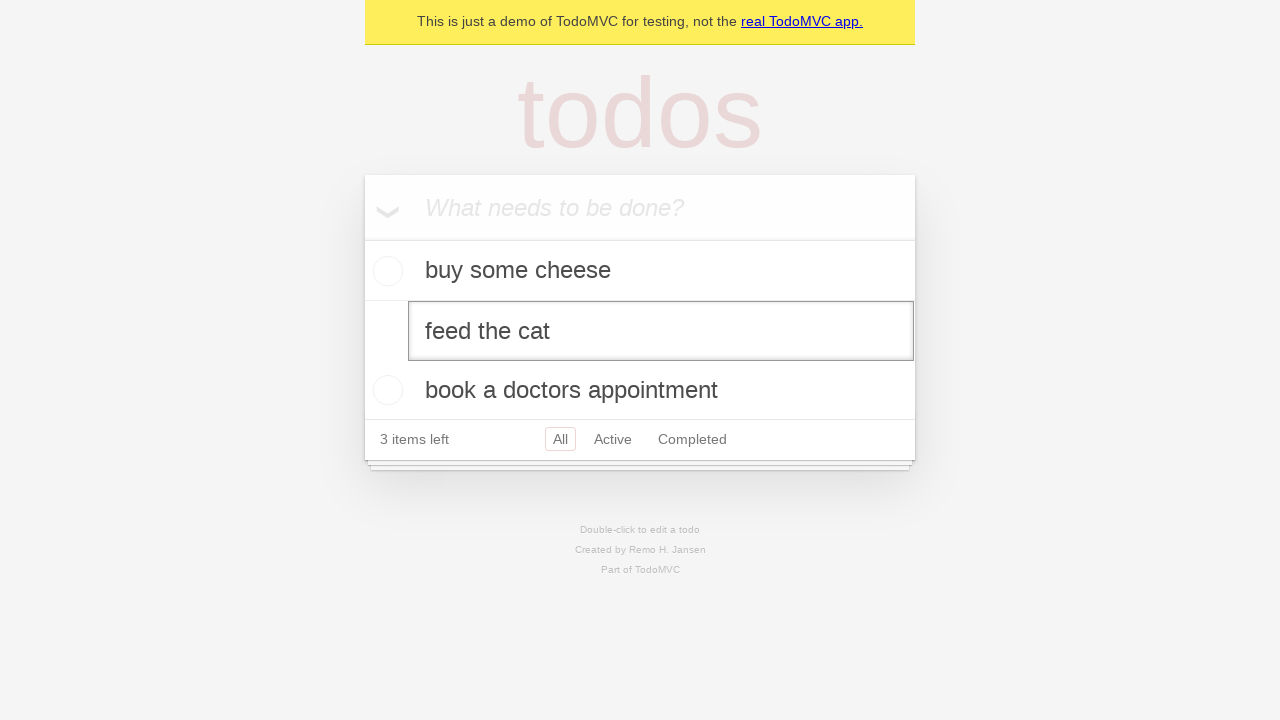

Filled edit field with new text 'buy some sausages' on internal:testid=[data-testid="todo-item"s] >> nth=1 >> internal:role=textbox[nam
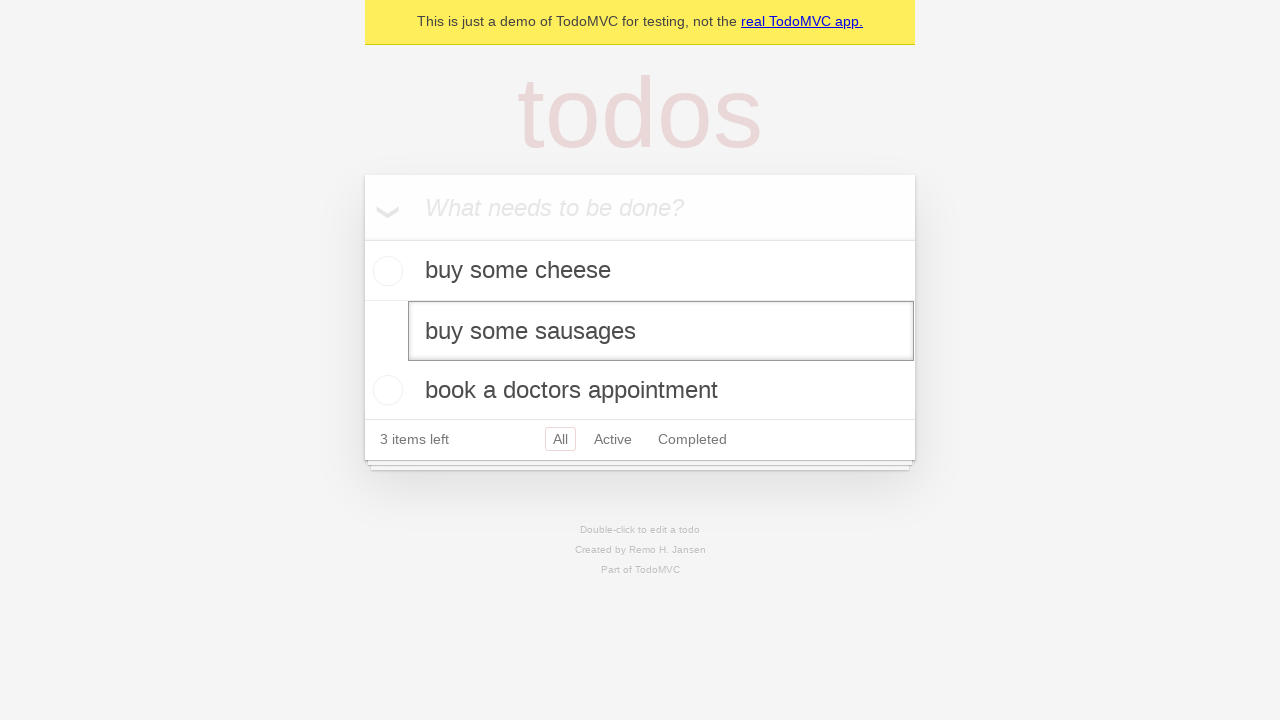

Pressed Enter to save edited todo item on internal:testid=[data-testid="todo-item"s] >> nth=1 >> internal:role=textbox[nam
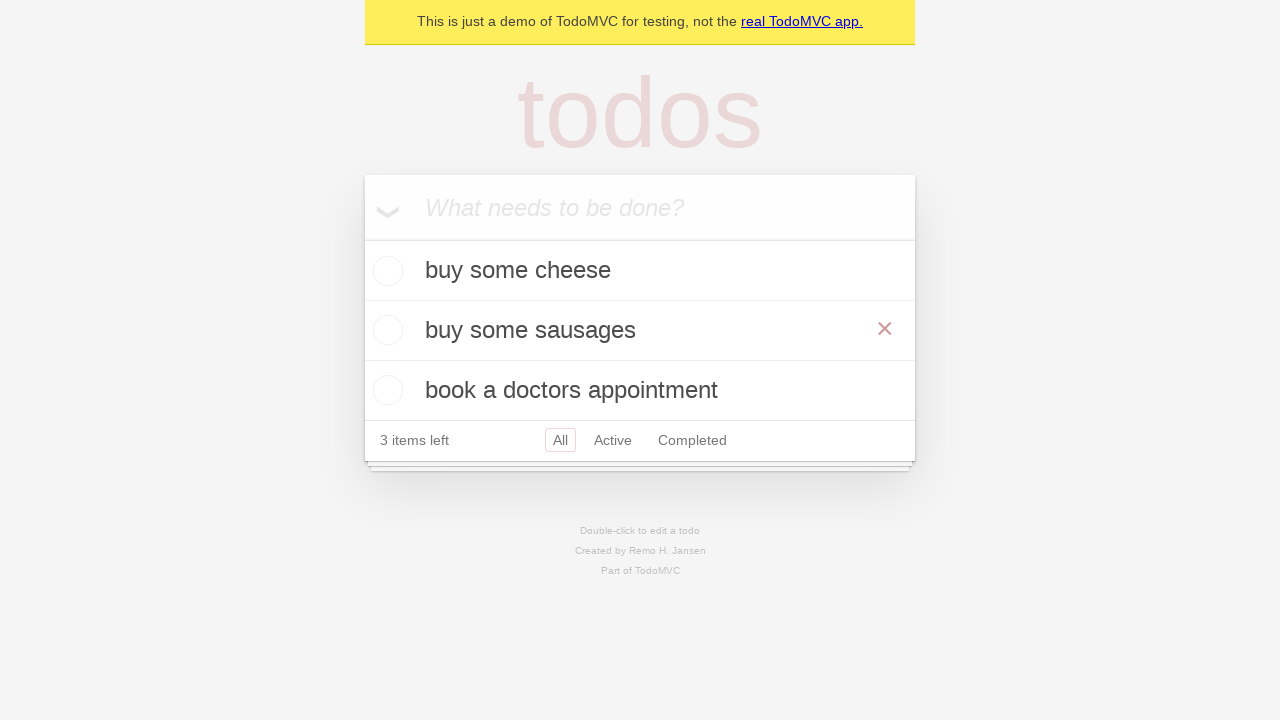

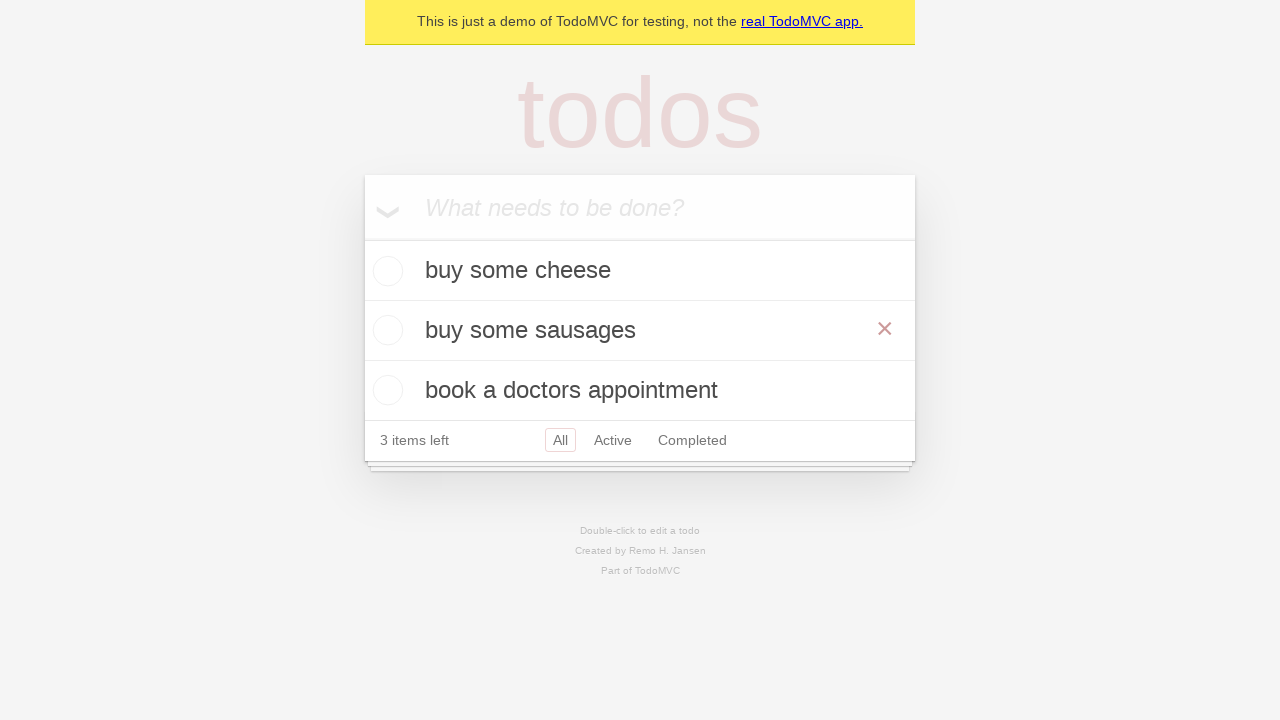